Tests jQuery UI datepicker functionality by clicking the datepicker input field to open the calendar view, then selecting a specific date (30) from the calendar cells.

Starting URL: https://jqueryui.com/datepicker/

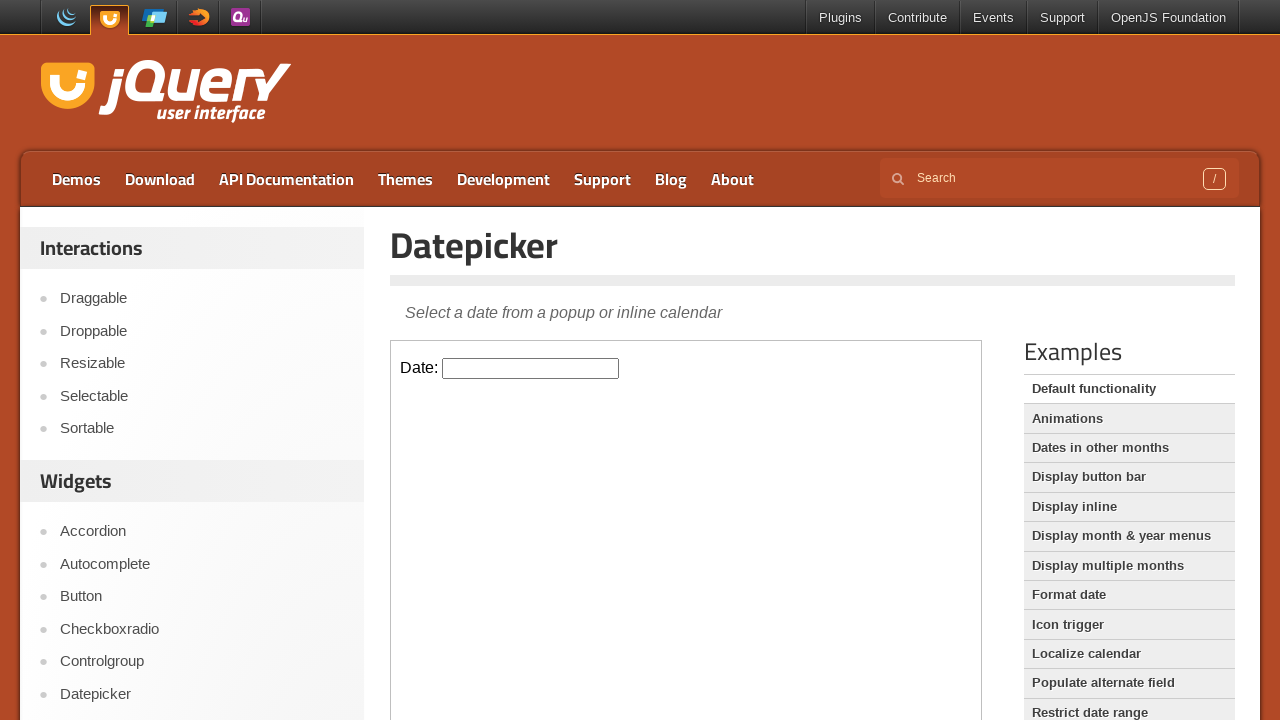

Located demo iframe containing datepicker
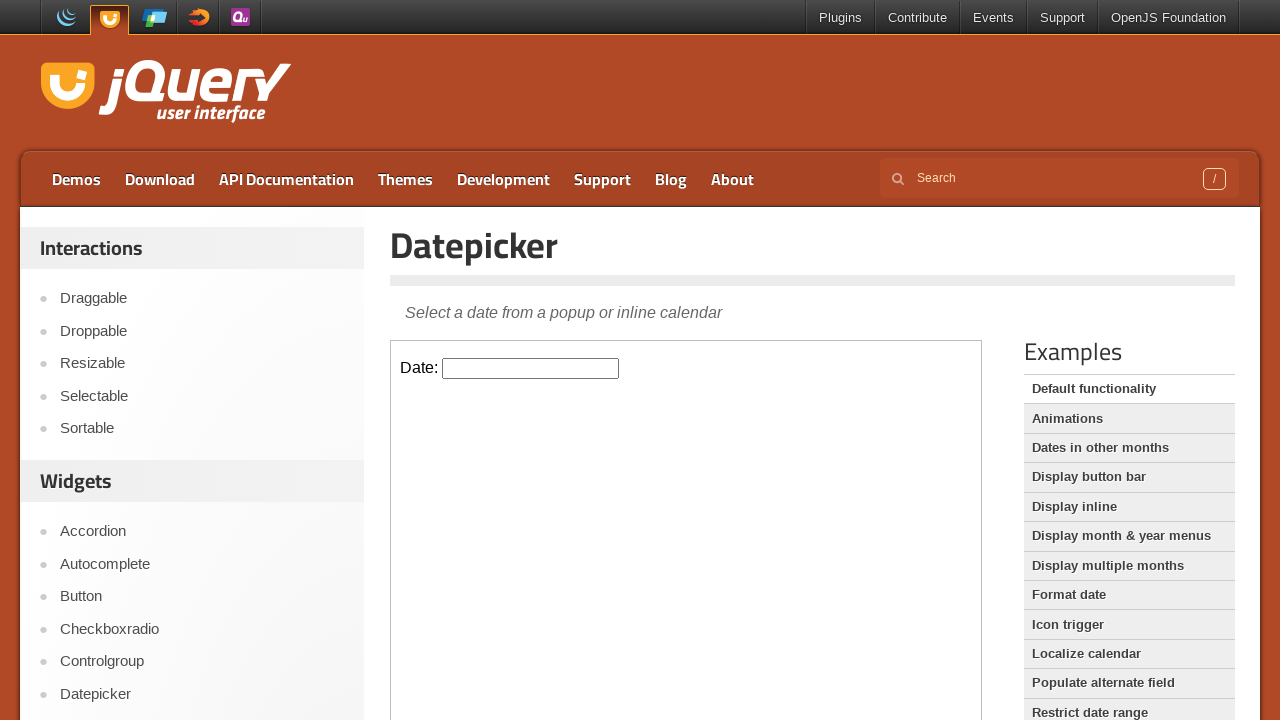

Clicked datepicker input field to open calendar at (531, 368) on iframe.demo-frame >> internal:control=enter-frame >> #datepicker
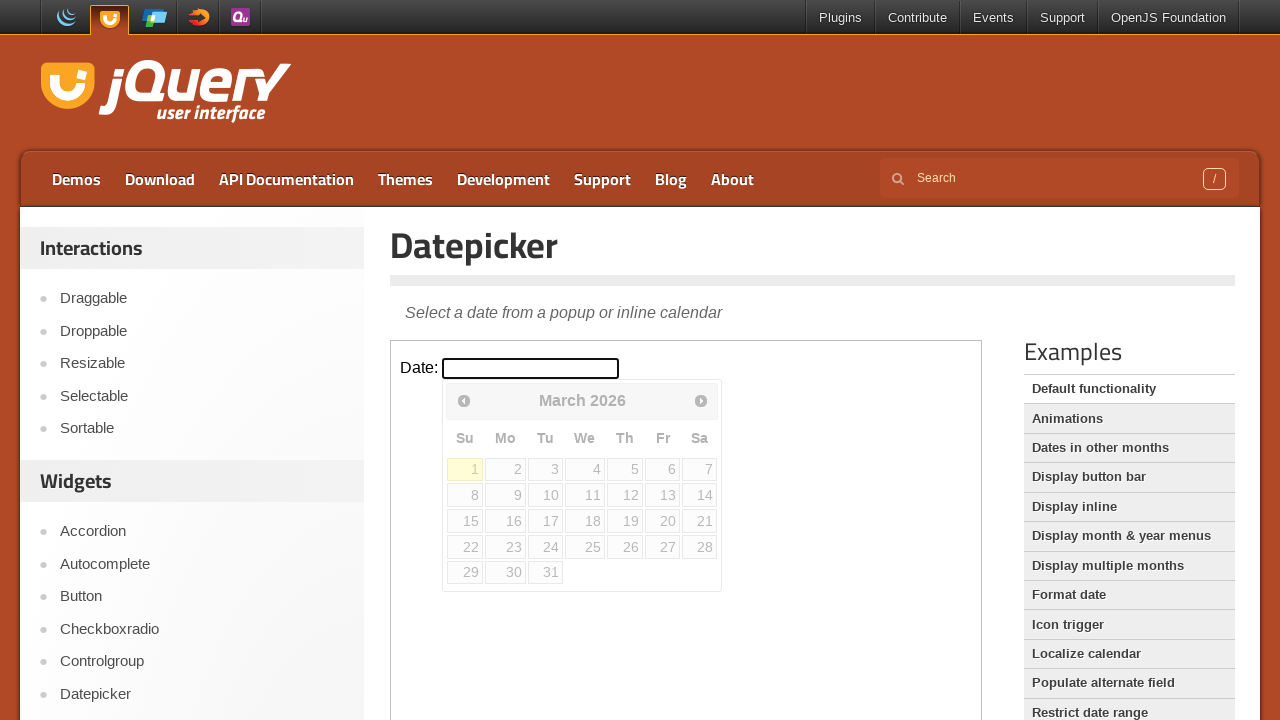

Calendar table appeared and is ready
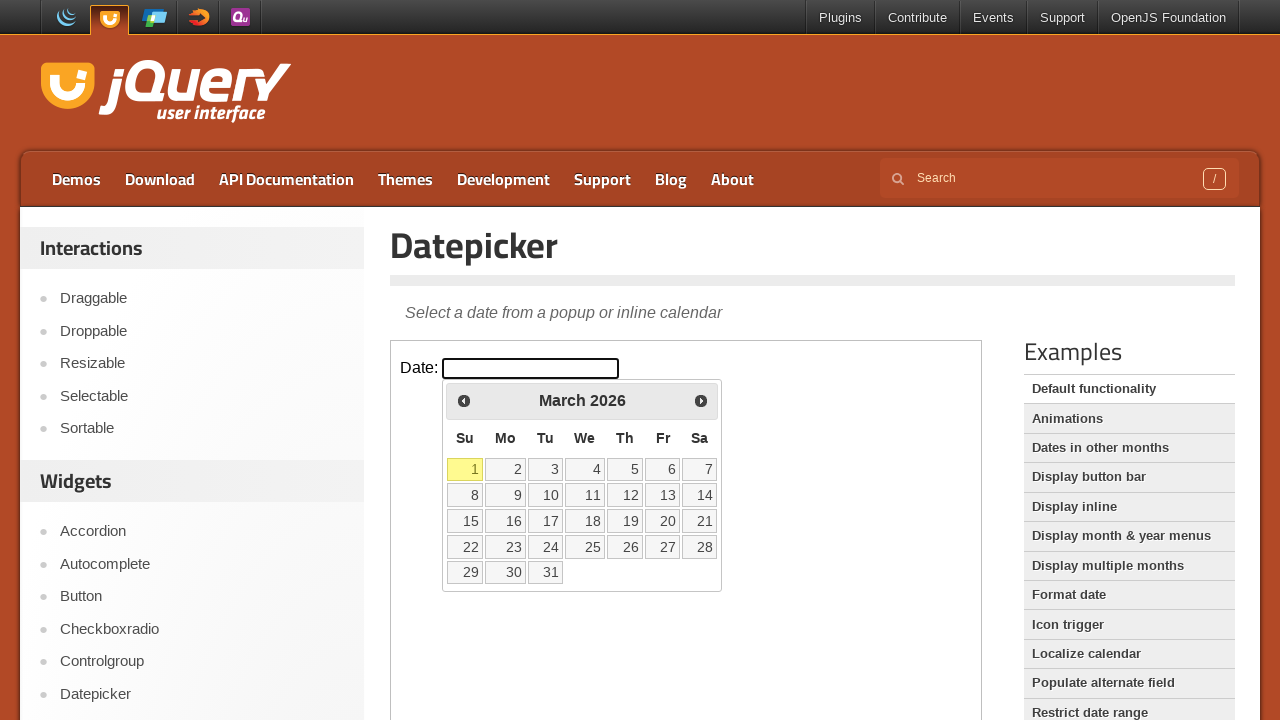

Set target date to select: 30
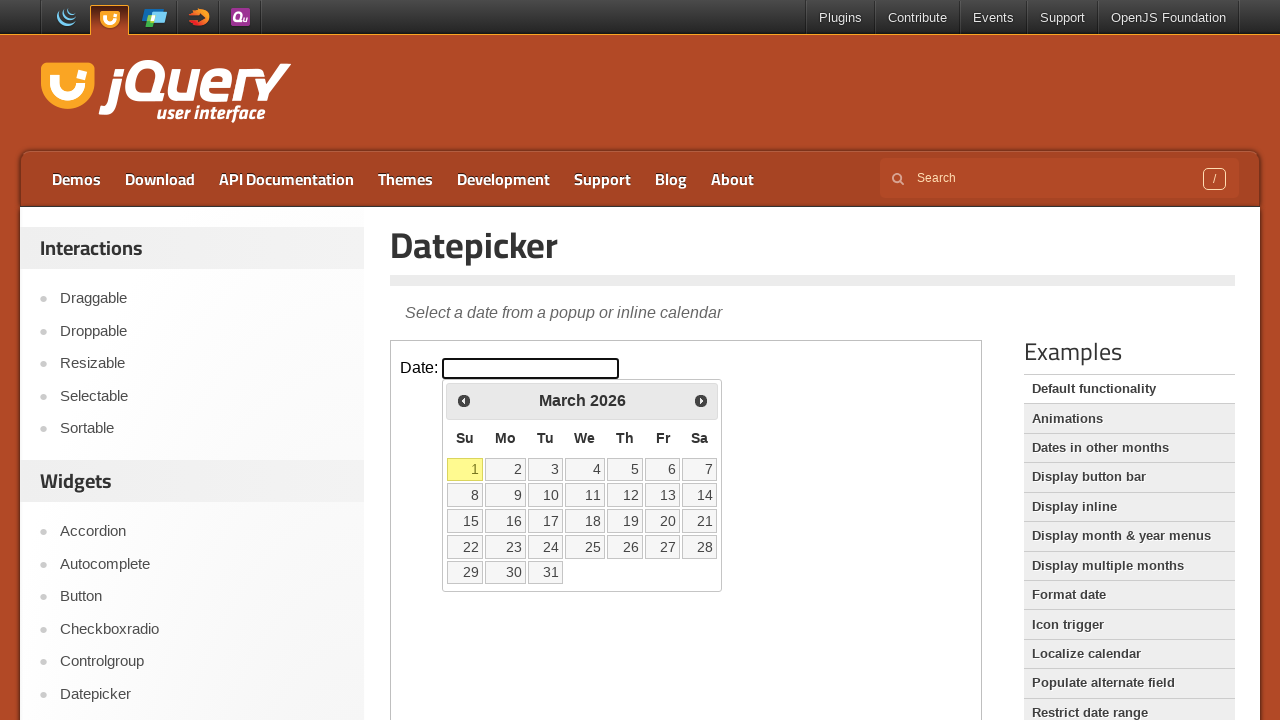

Located all calendar date cells
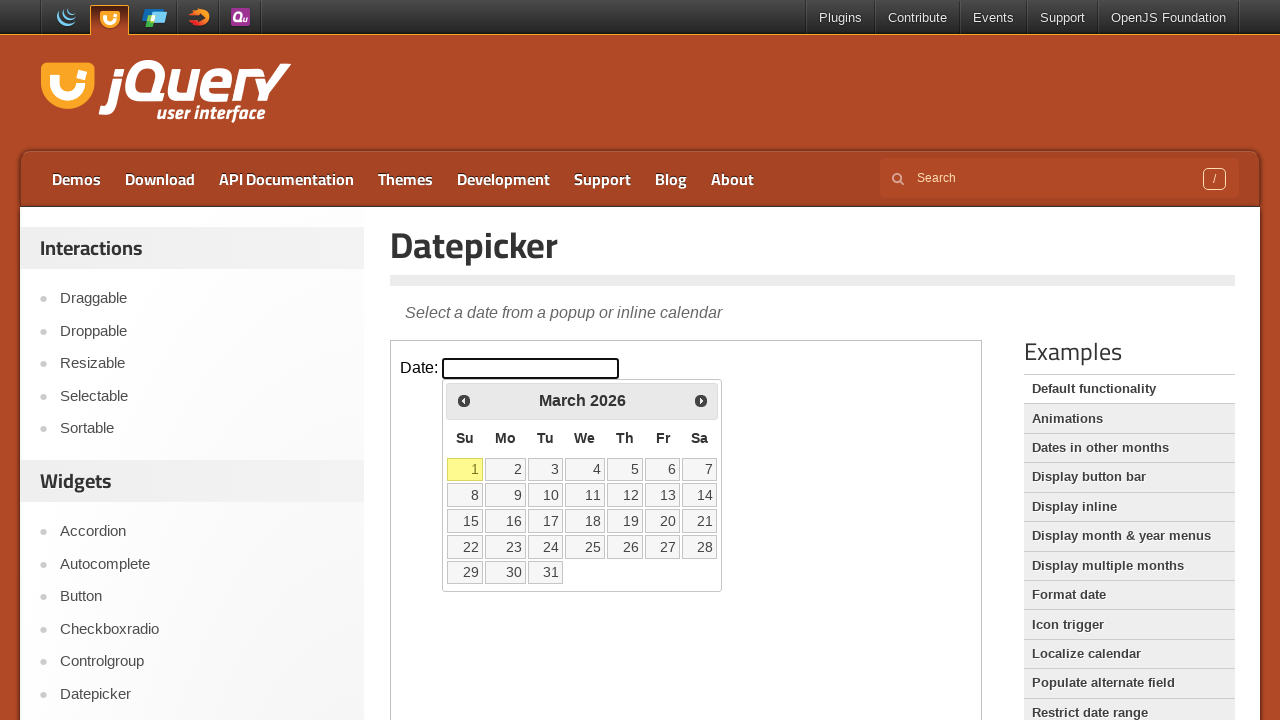

Found 35 calendar cells
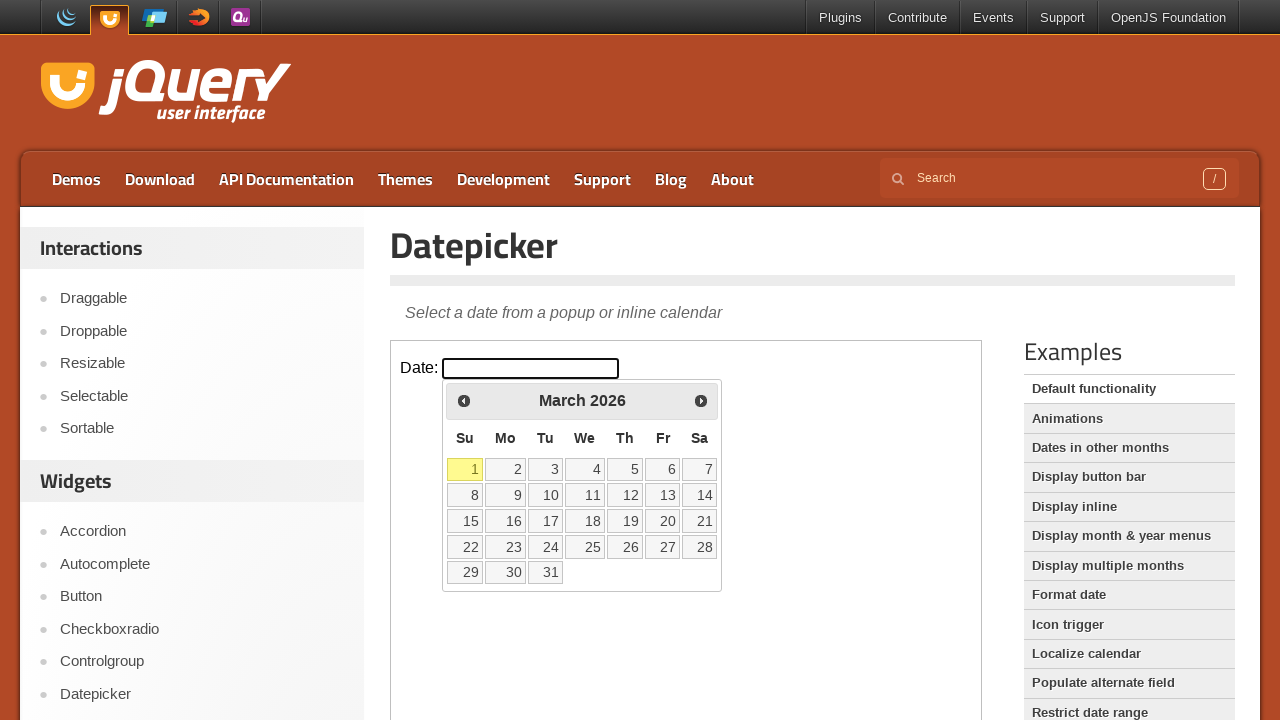

Clicked on date 30 in the calendar at (506, 572) on iframe.demo-frame >> internal:control=enter-frame >> xpath=//table[@class='ui-da
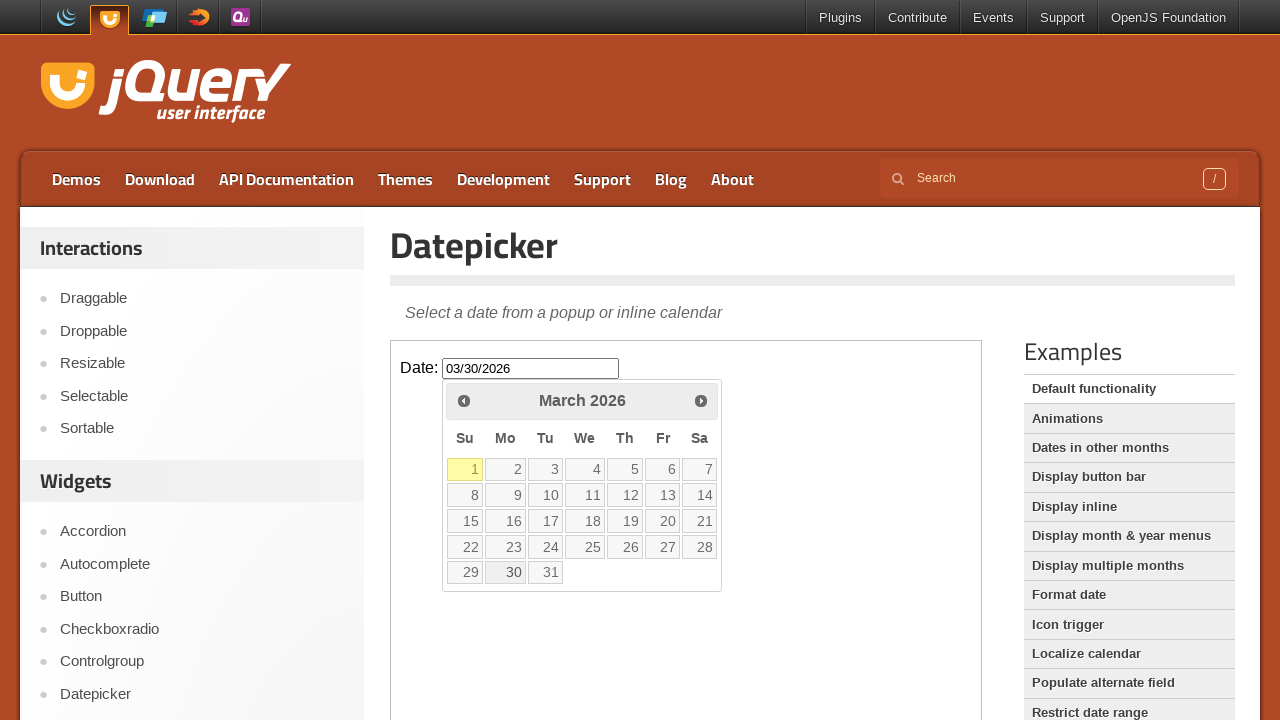

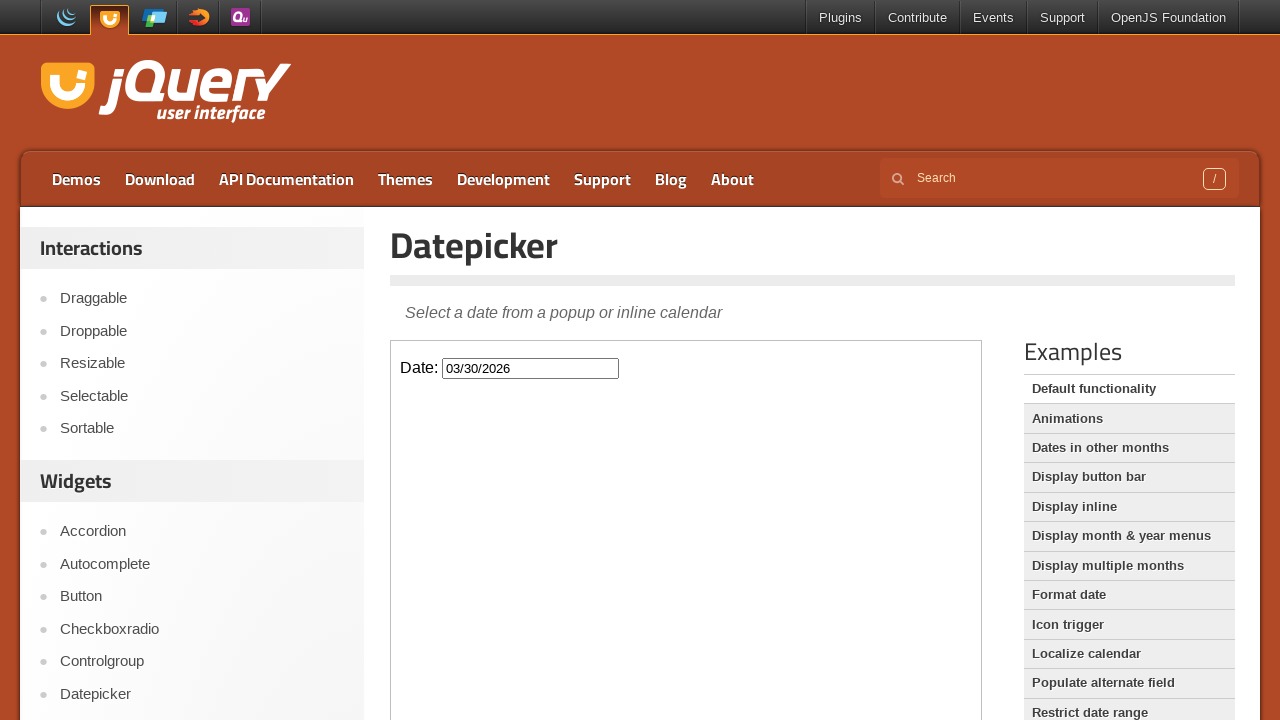